Tests multi-tab browser functionality by opening Selenium and Playwright websites in separate tabs, then clicking the Get Started button on the Playwright site

Starting URL: https://www.selenium.dev

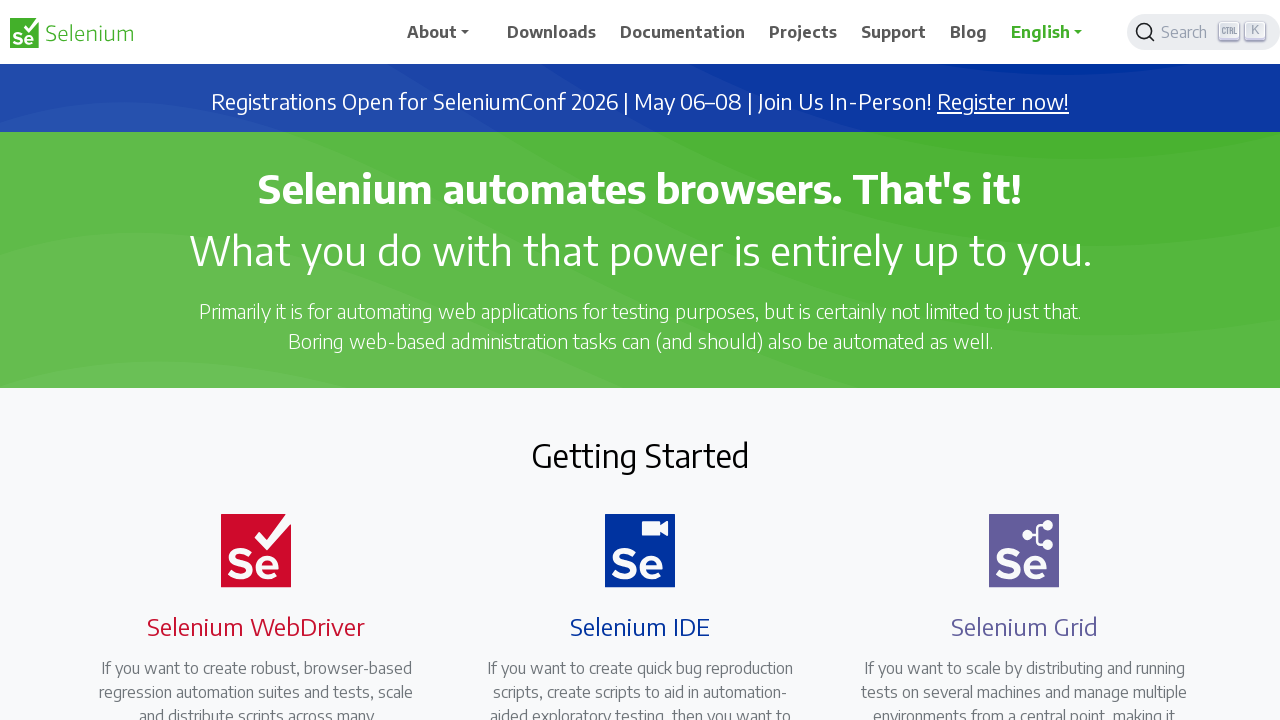

Opened new browser tab
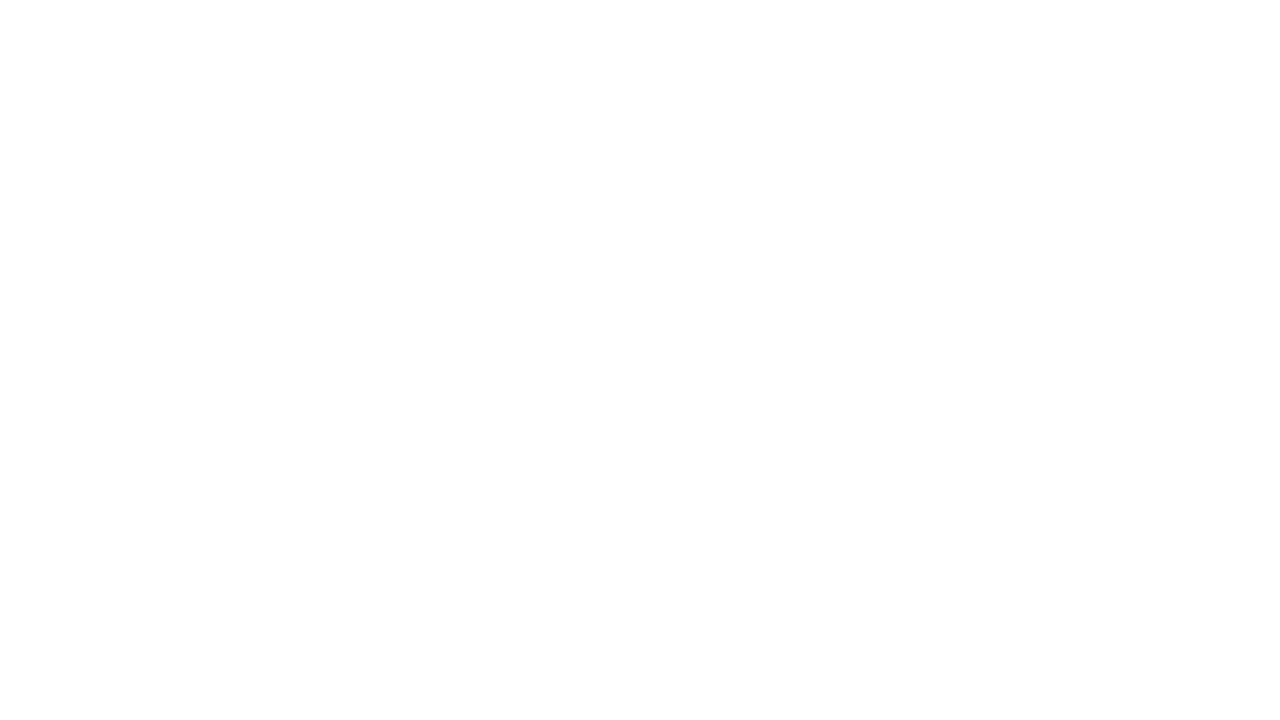

Navigated to Playwright website (https://playwright.dev/)
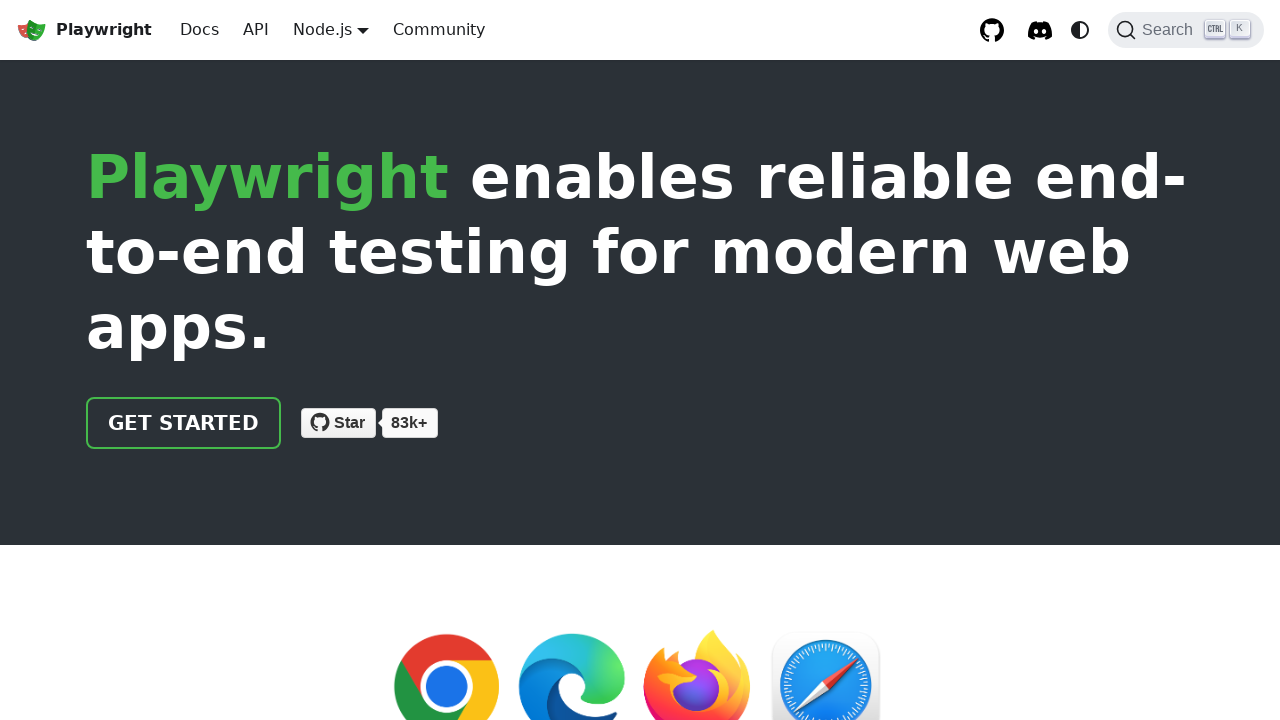

Clicked Get Started button on Playwright site at (184, 423) on .getStarted_Sjon
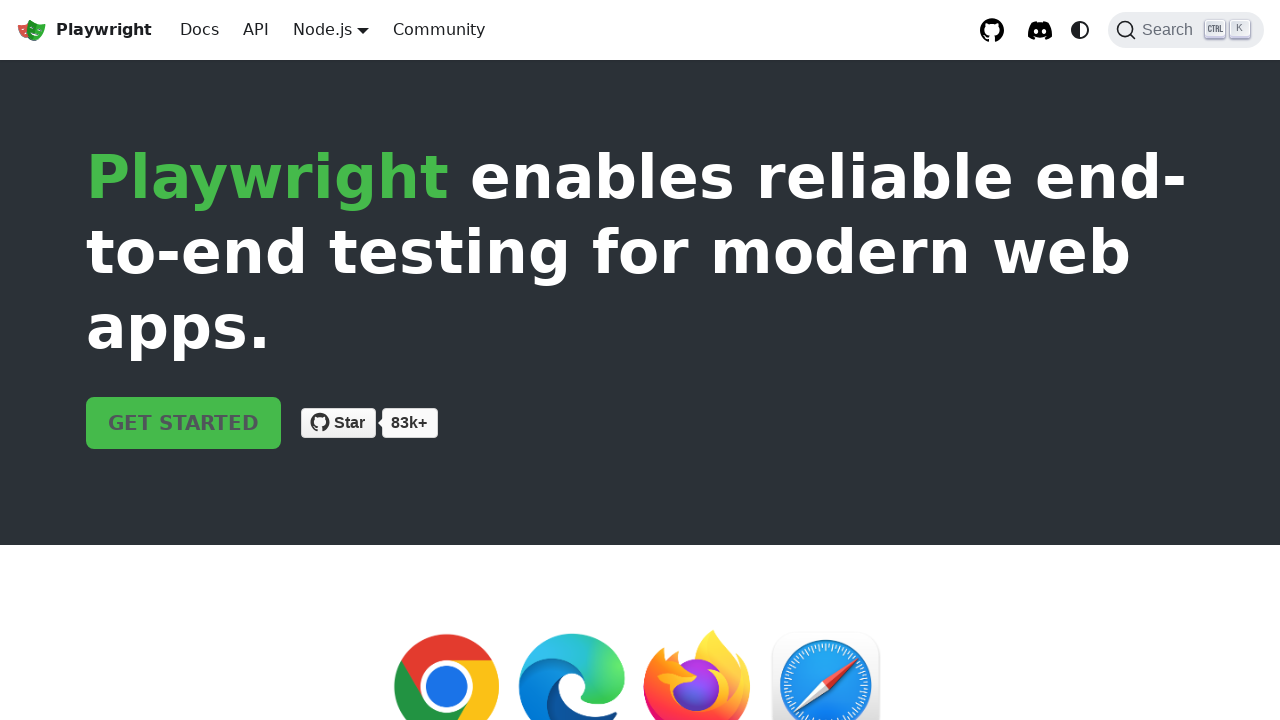

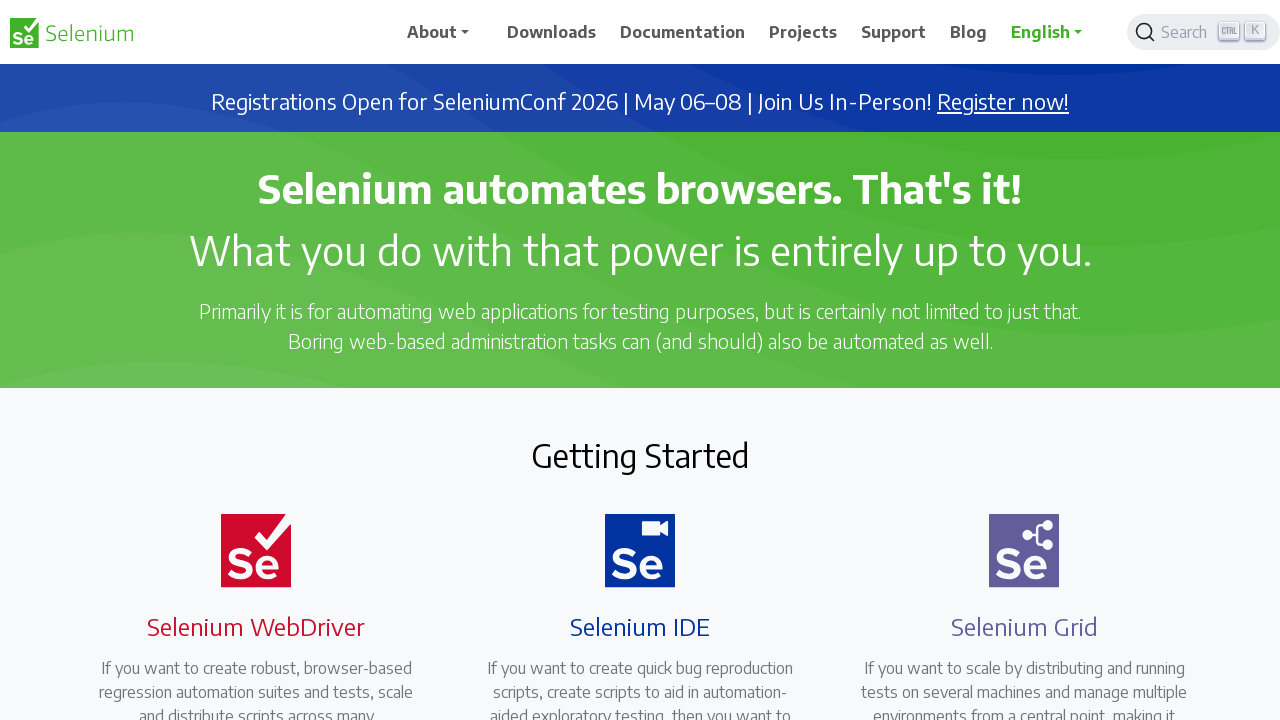